Tests image loading functionality by waiting for all images to fully load on the page and verifying the third image's source attribute

Starting URL: https://bonigarcia.dev/selenium-webdriver-java/loading-images.html

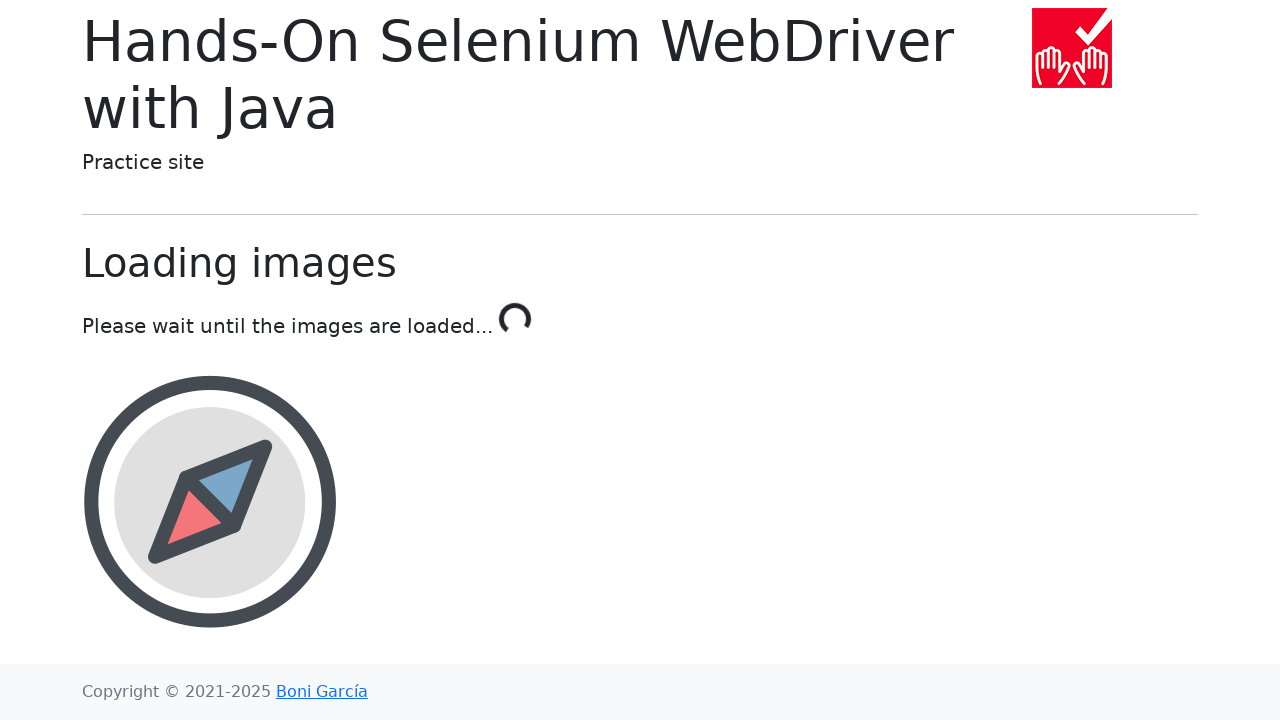

Waited for at least 4 images to appear on the page
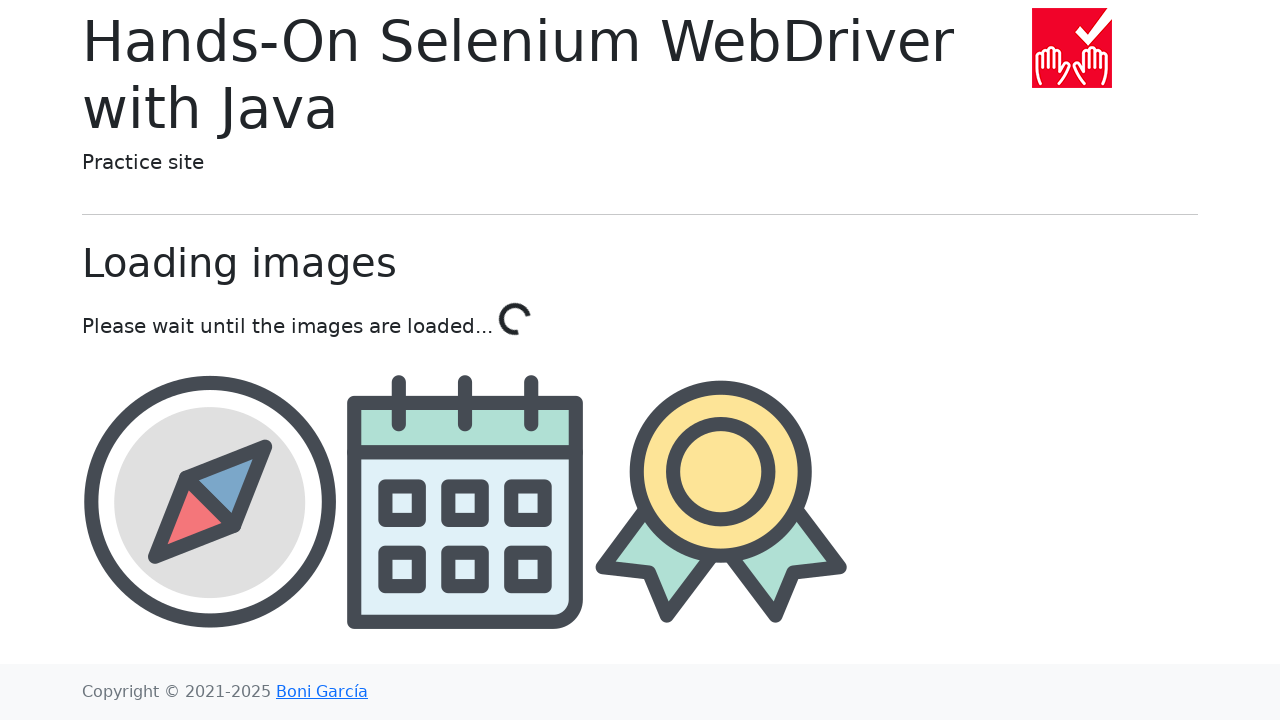

Waited for all images to fully load with naturalWidth > 0
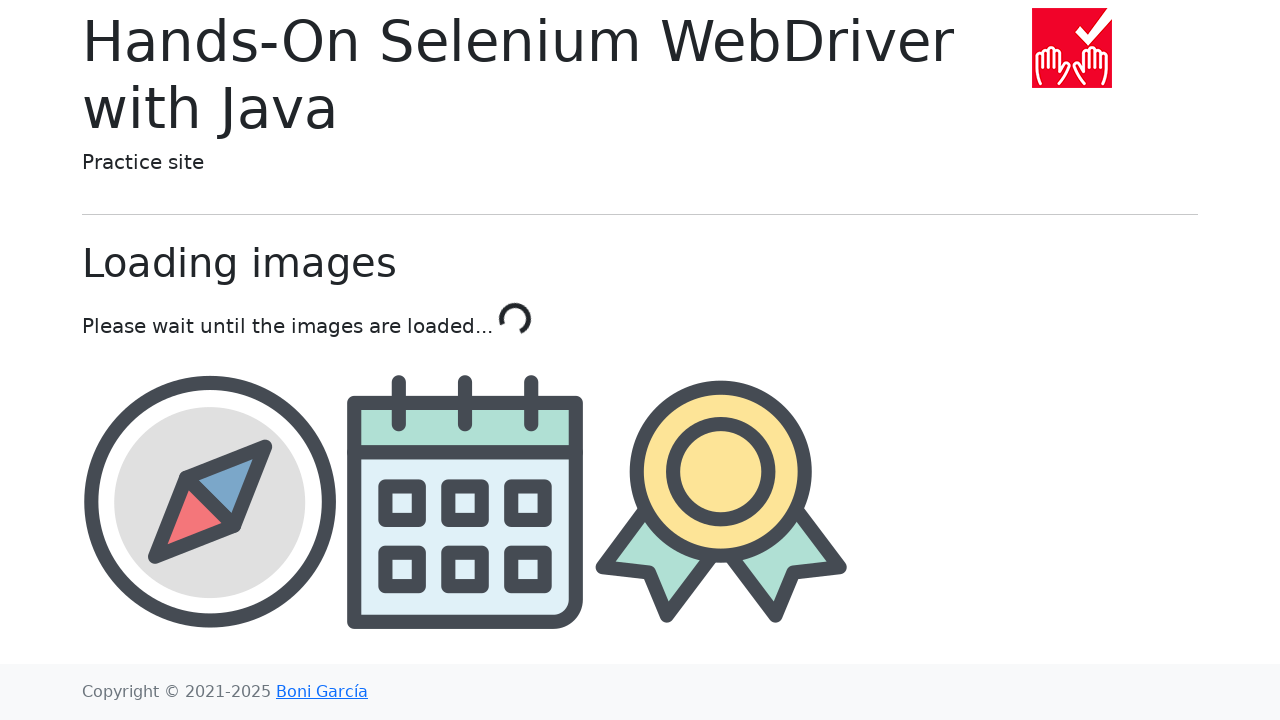

Located the third image element on the page
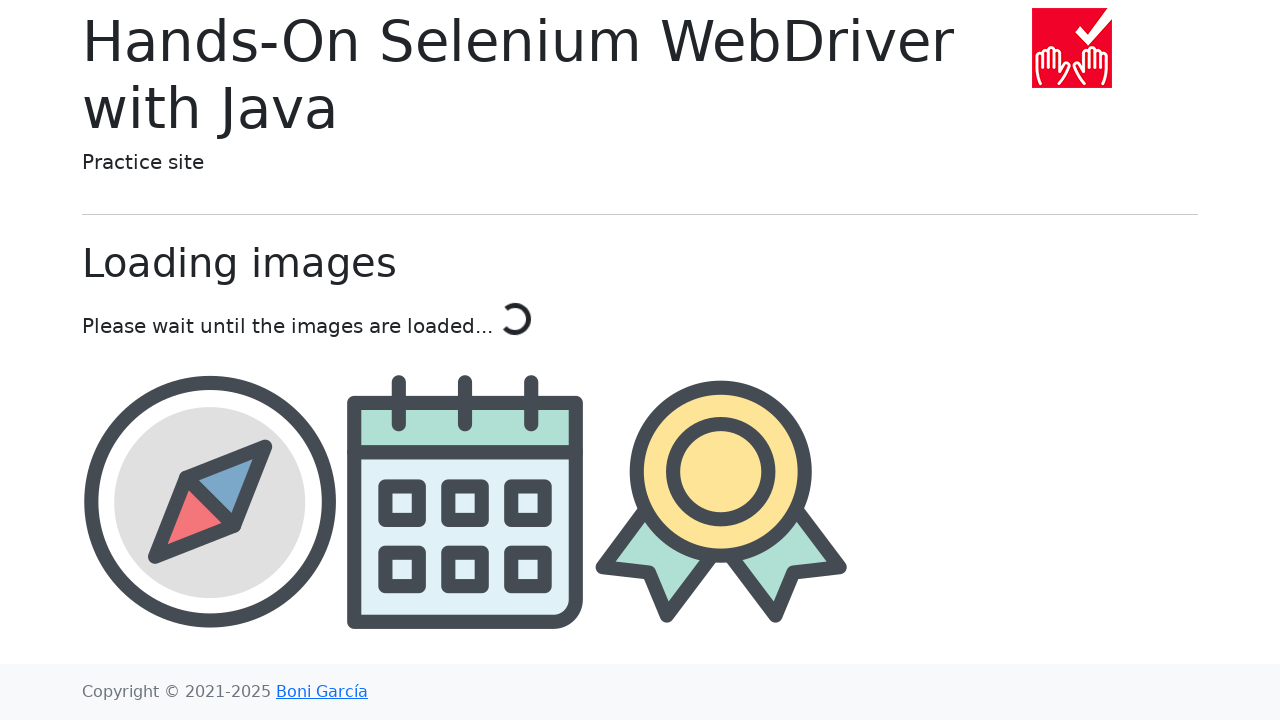

Retrieved src attribute from third image: img/calendar.png
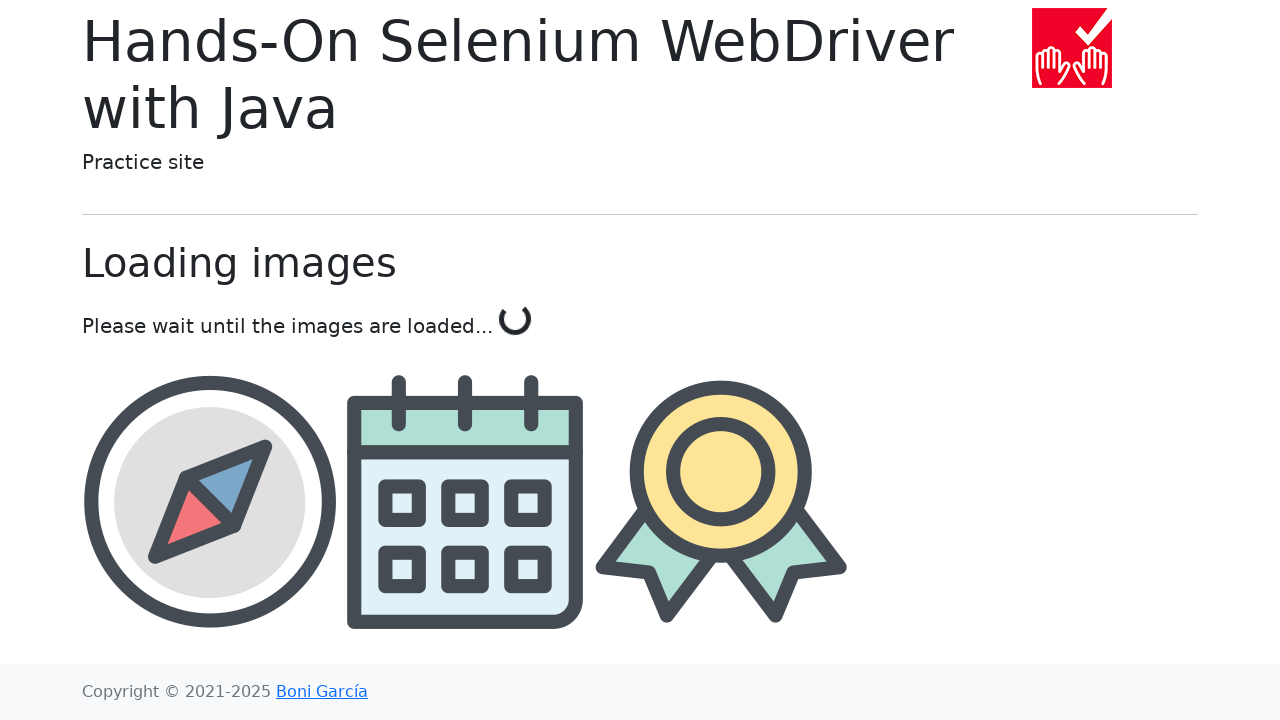

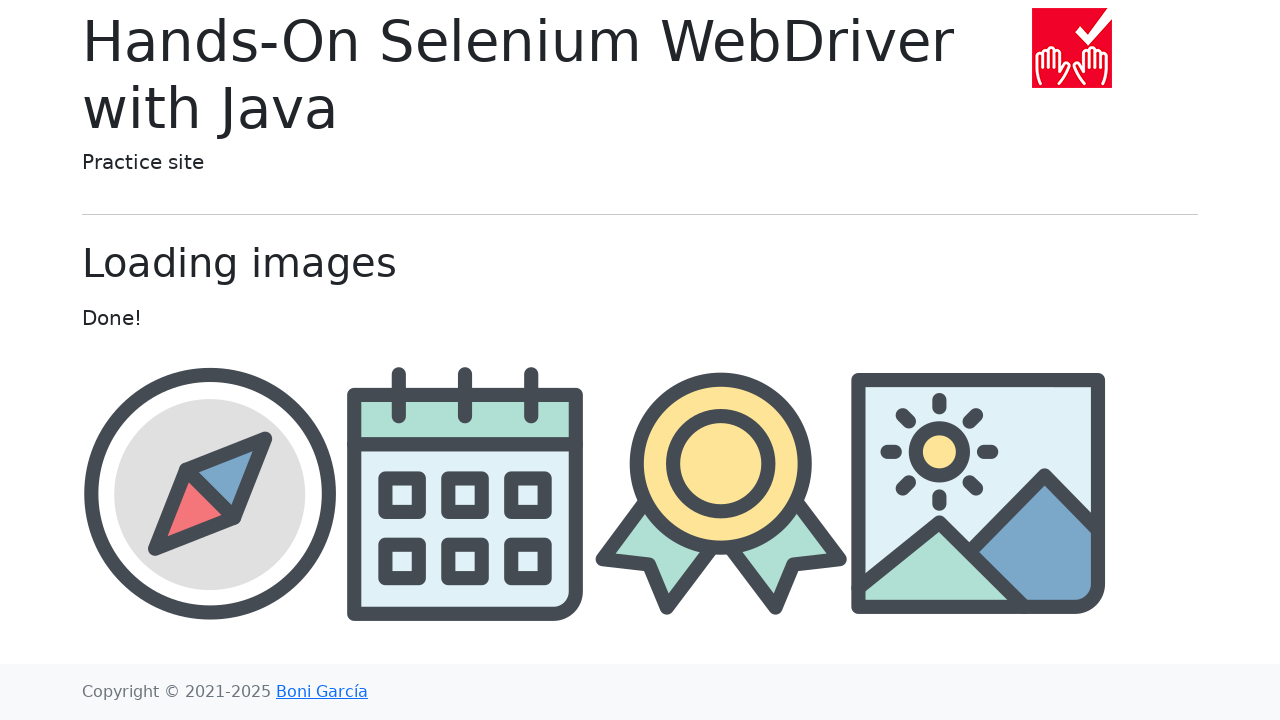